Tests dismissing a JavaScript confirm dialog by clicking the JS Confirm button and canceling the alert, then verifying the result message.

Starting URL: https://the-internet.herokuapp.com/javascript_alerts

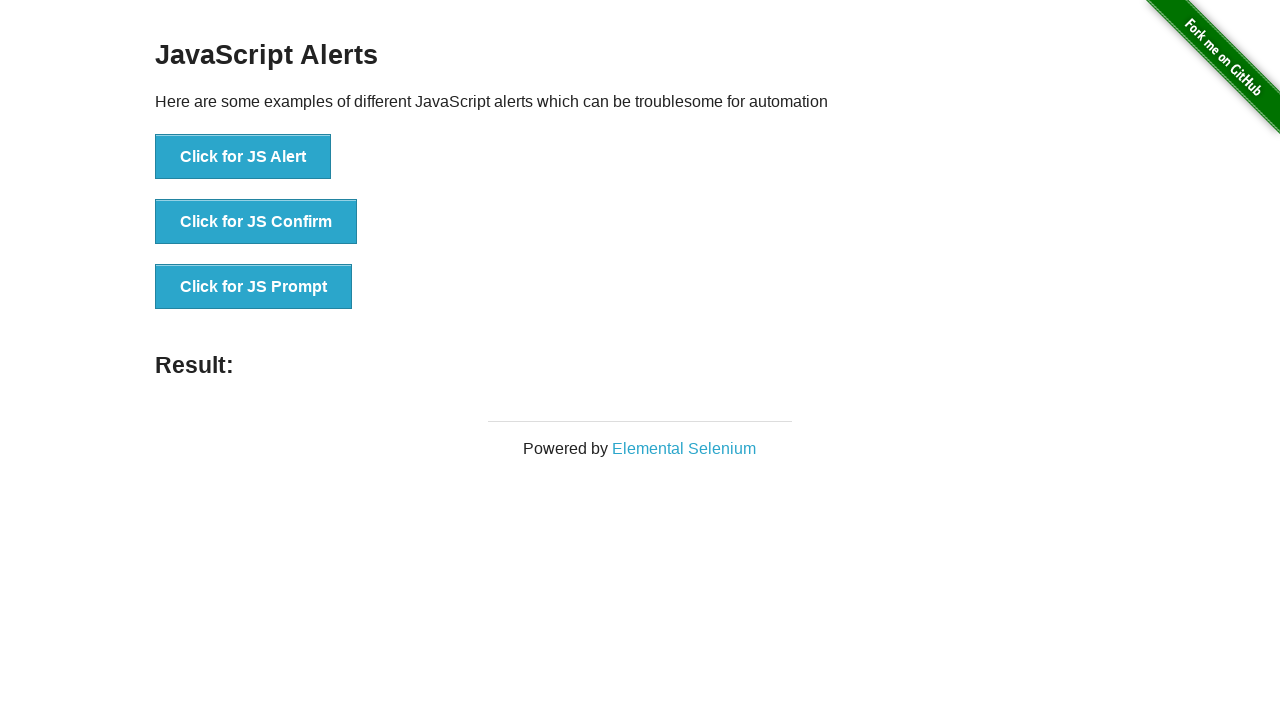

Set up dialog handler to dismiss alerts
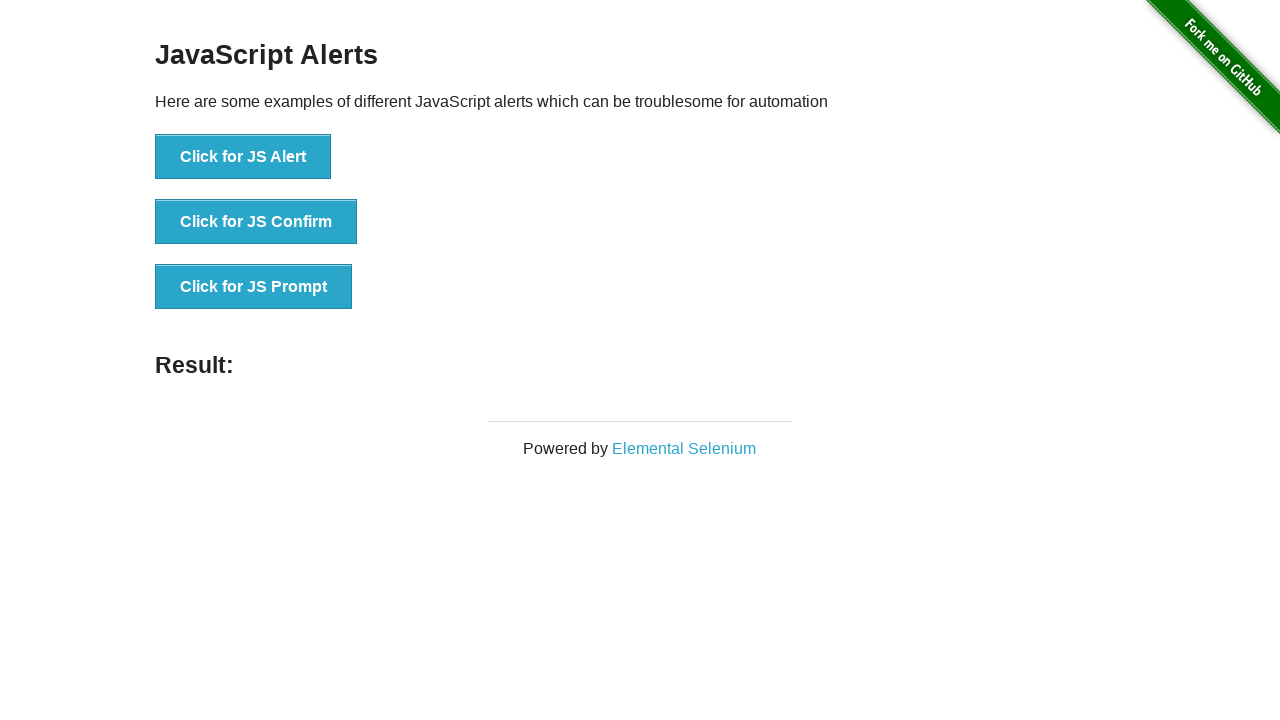

Clicked JS Confirm button at (256, 222) on button[onclick='jsConfirm()']
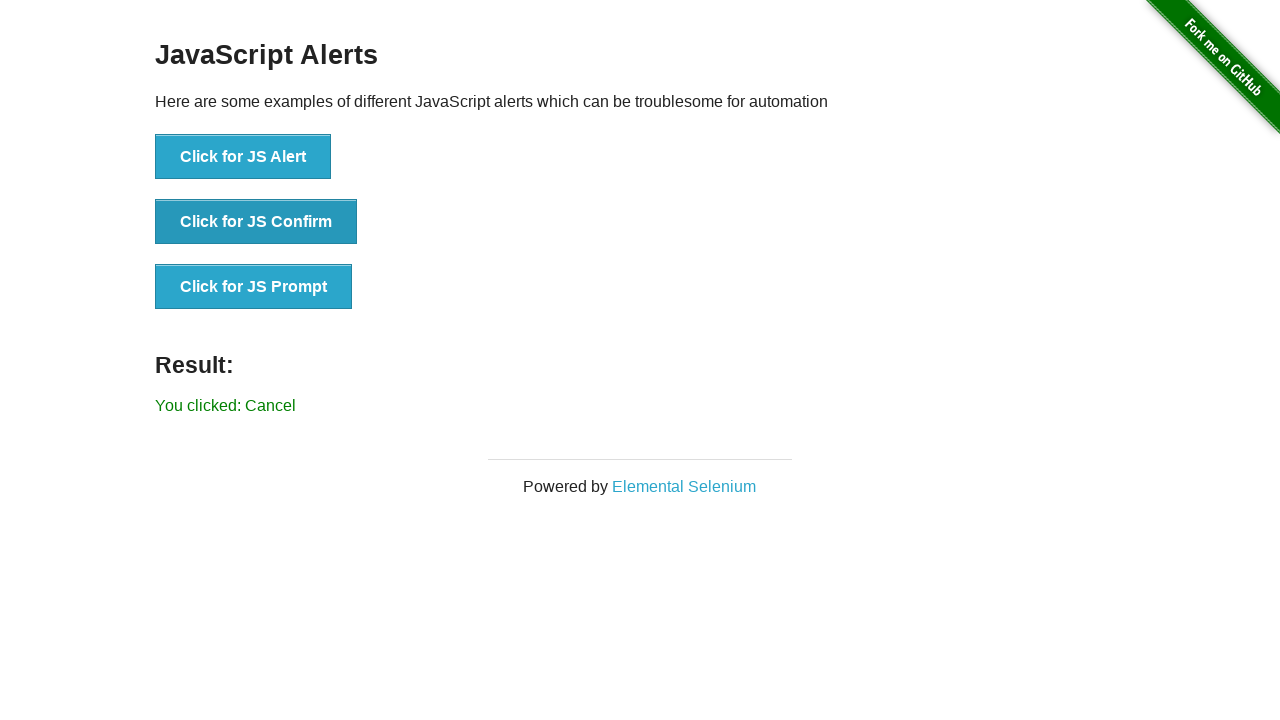

Result message element appeared
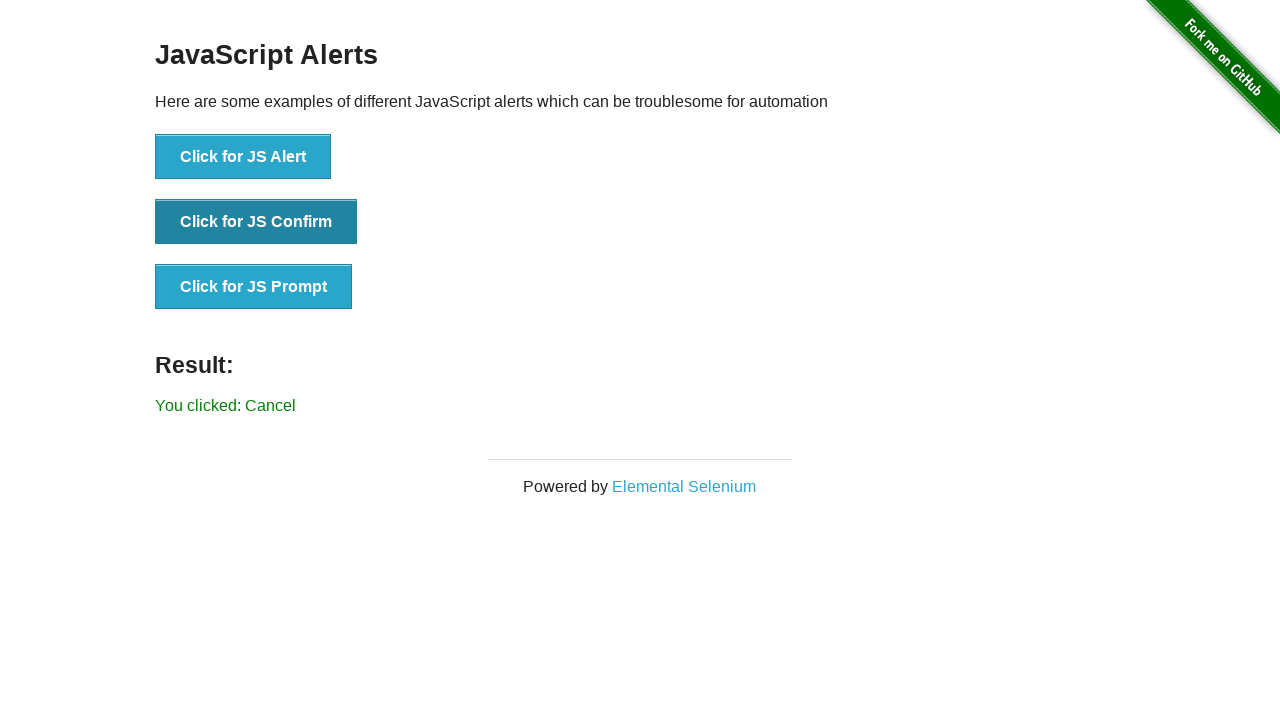

Retrieved result text: 'You clicked: Cancel'
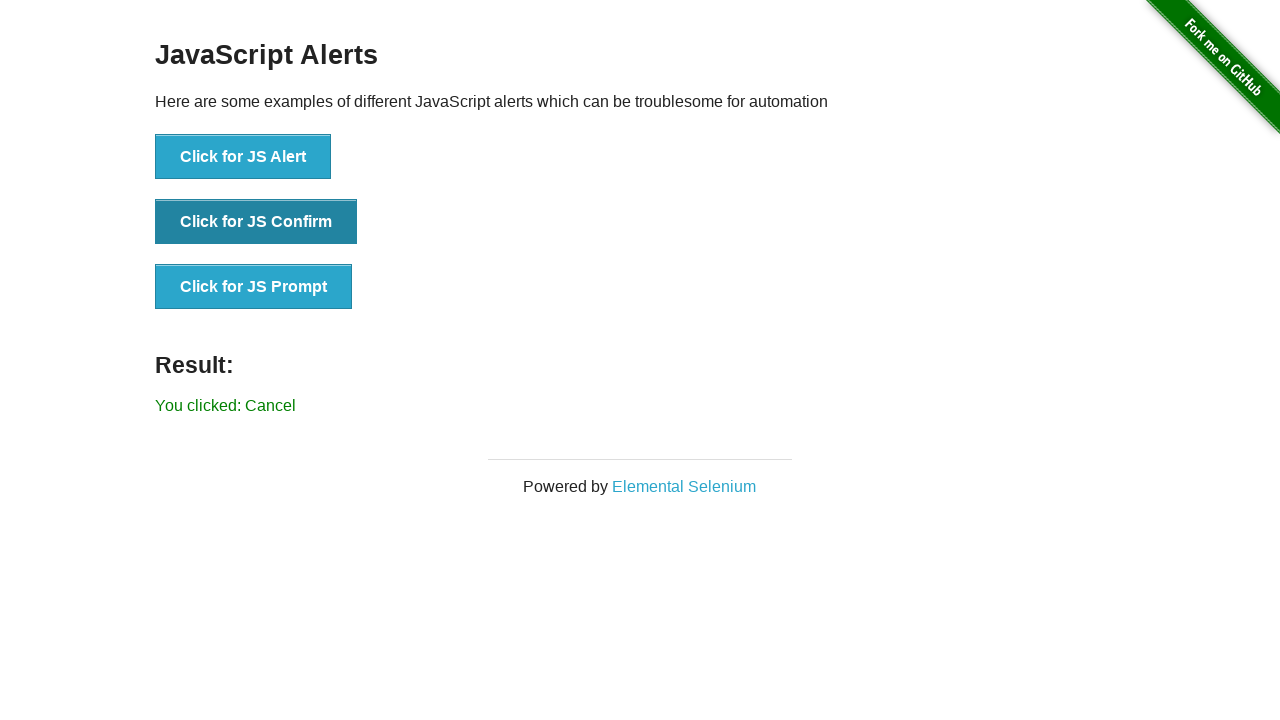

Verified that result does not contain 'successfuly' - alert was successfully dismissed
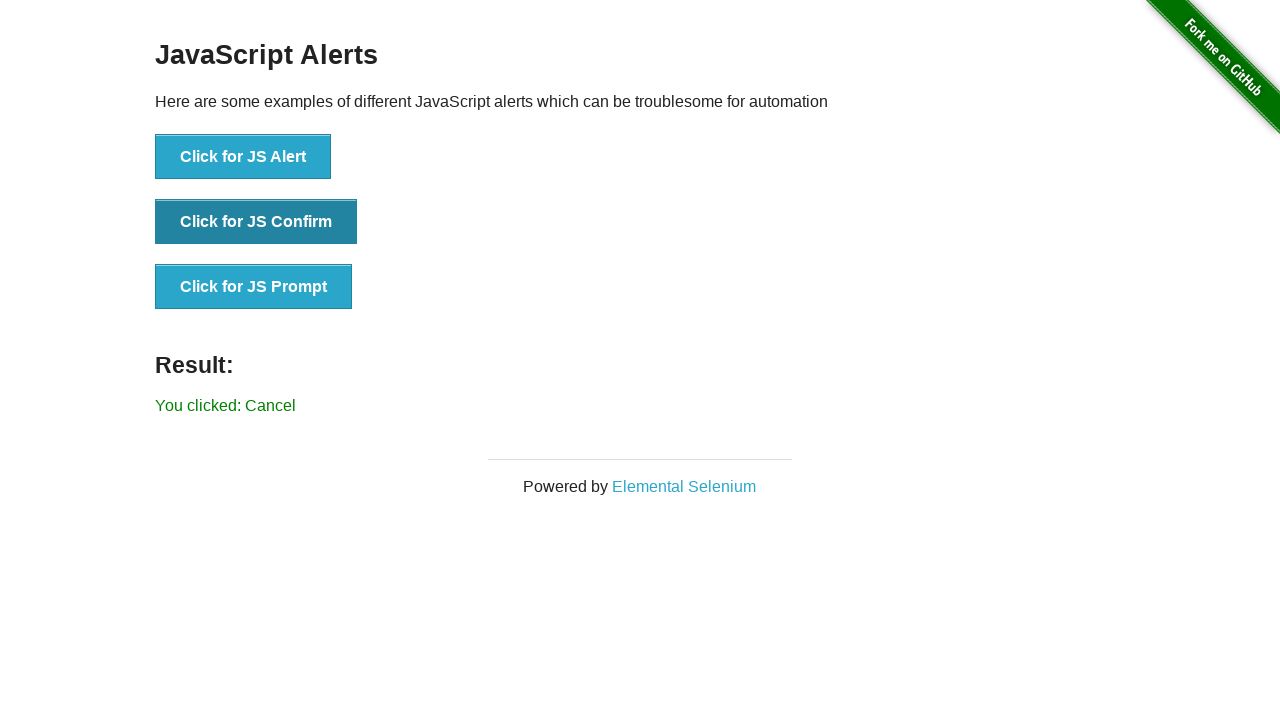

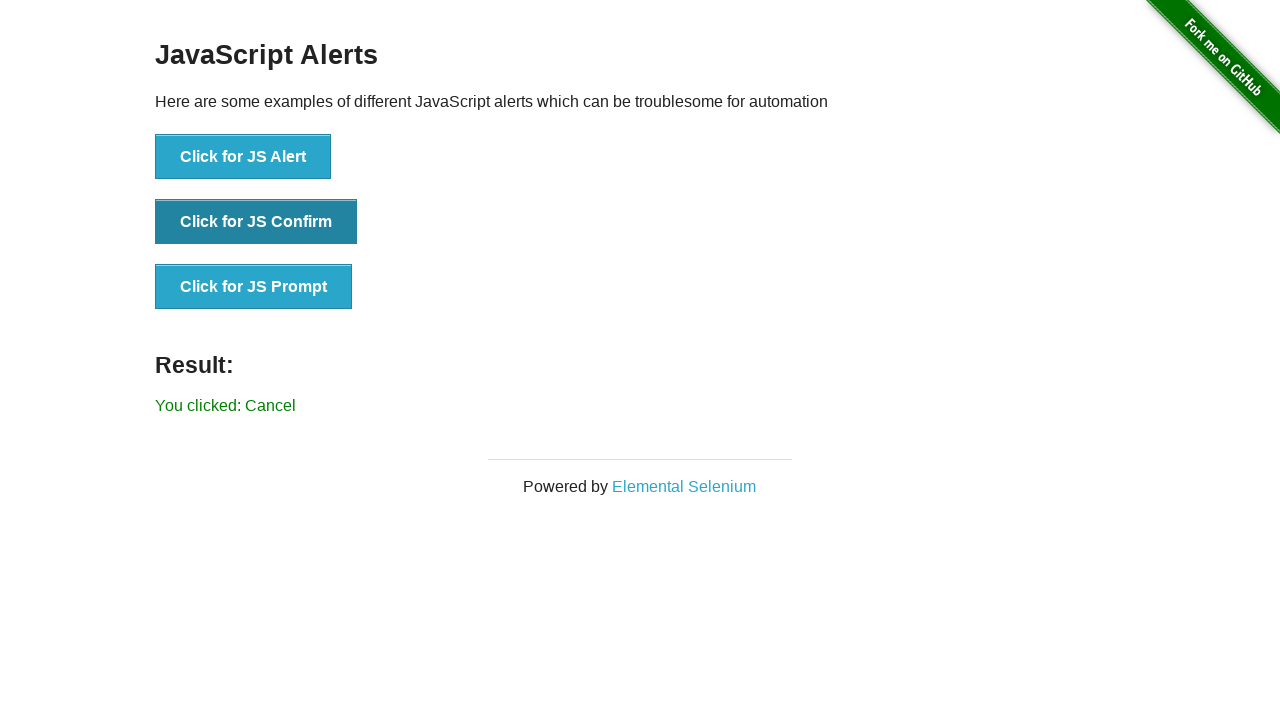